Tests opening a new browser window by navigating to the windows page, opening a new window, navigating to a different page in that window, and verifying there are 2 windows open.

Starting URL: https://the-internet.herokuapp.com/windows

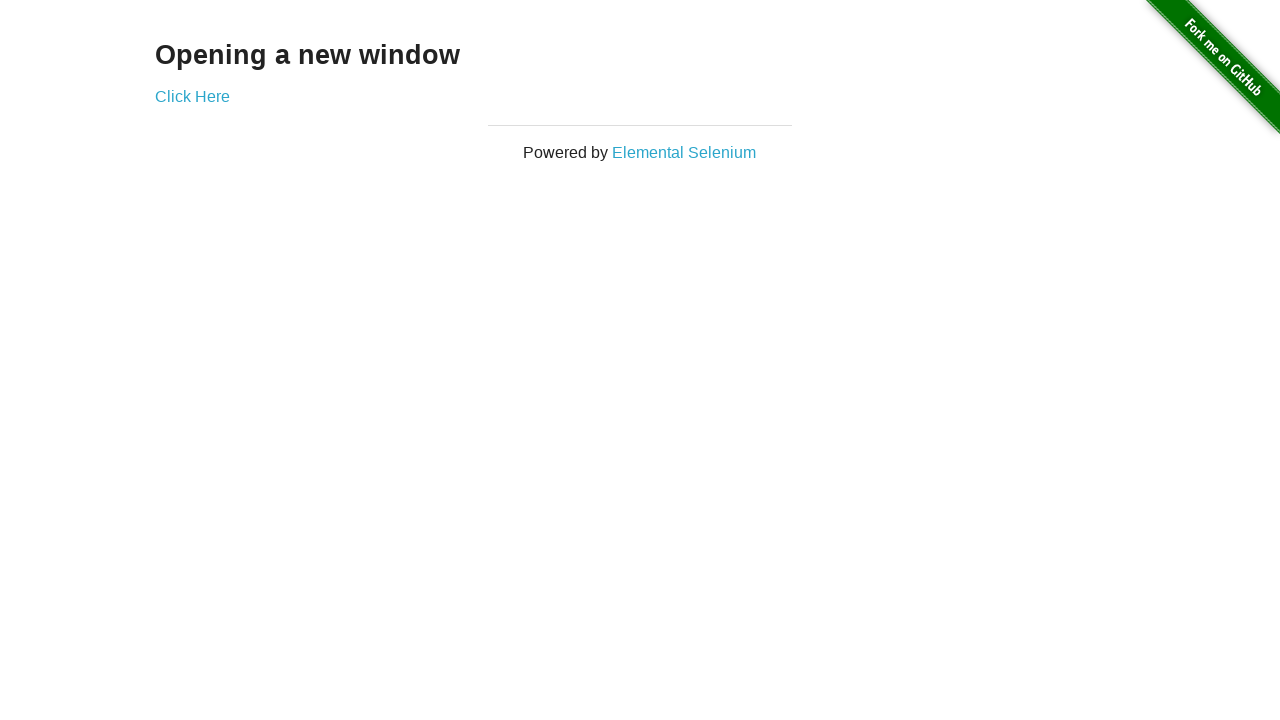

Opened a new browser window
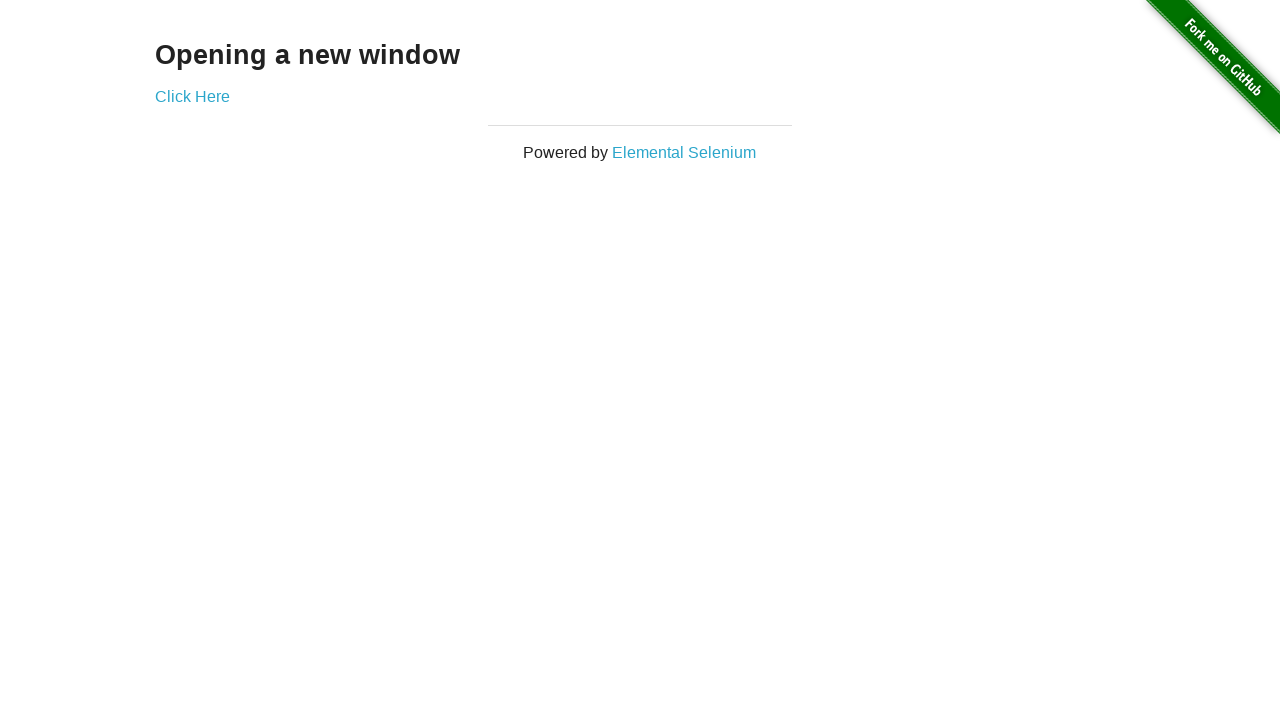

Navigated to typos page in the new window
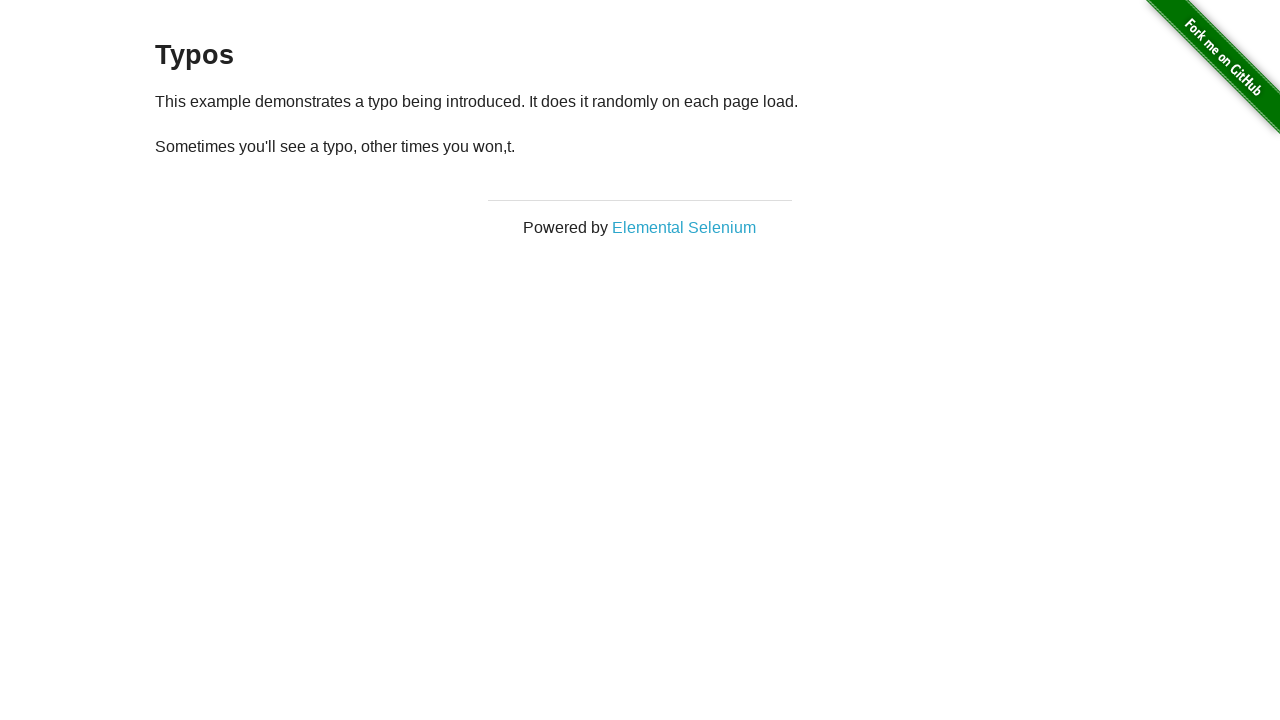

Verified that 2 windows are now open
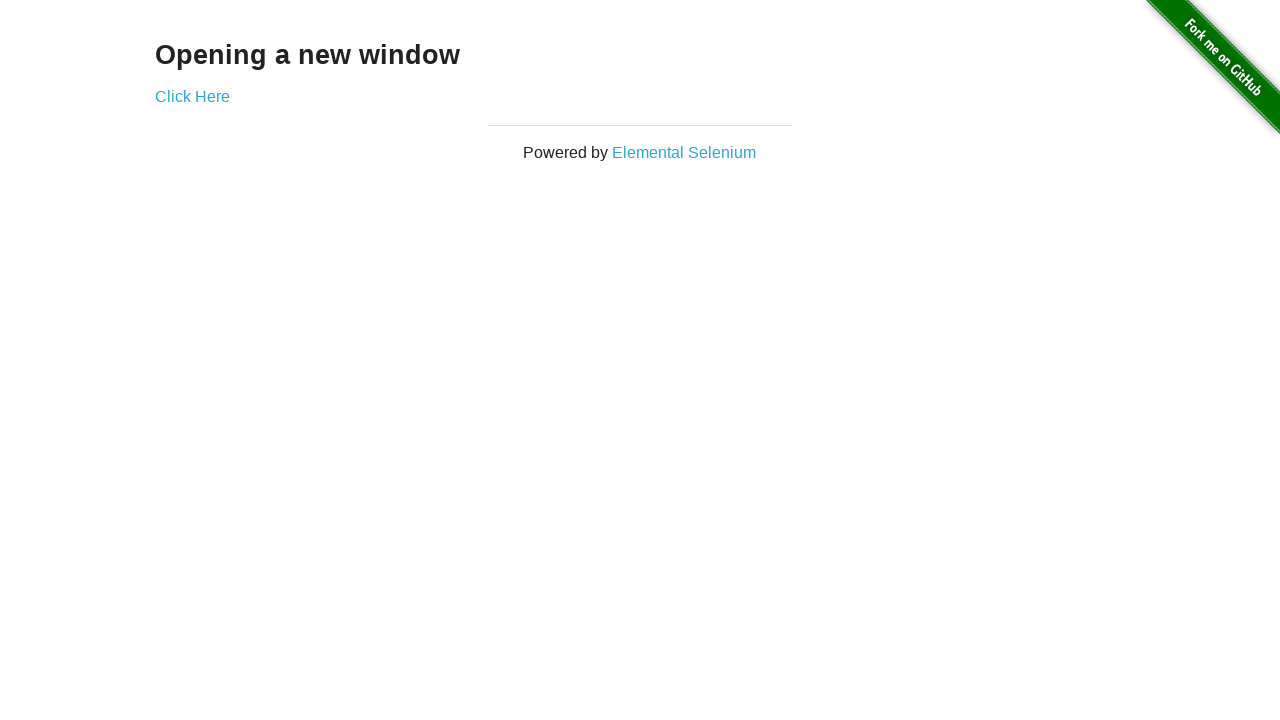

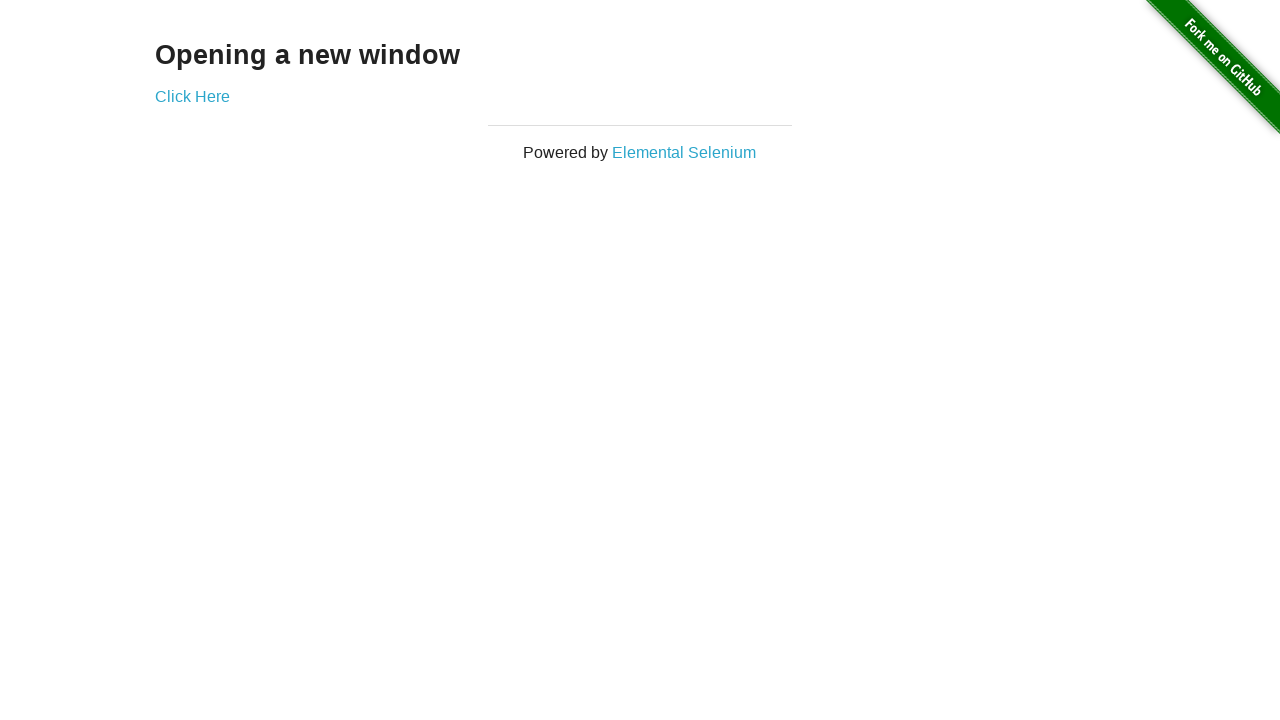